Tests dropdown selection functionality by selecting options using different methods: by visible text, by index, and by value

Starting URL: https://rahulshettyacademy.com/AutomationPractice/

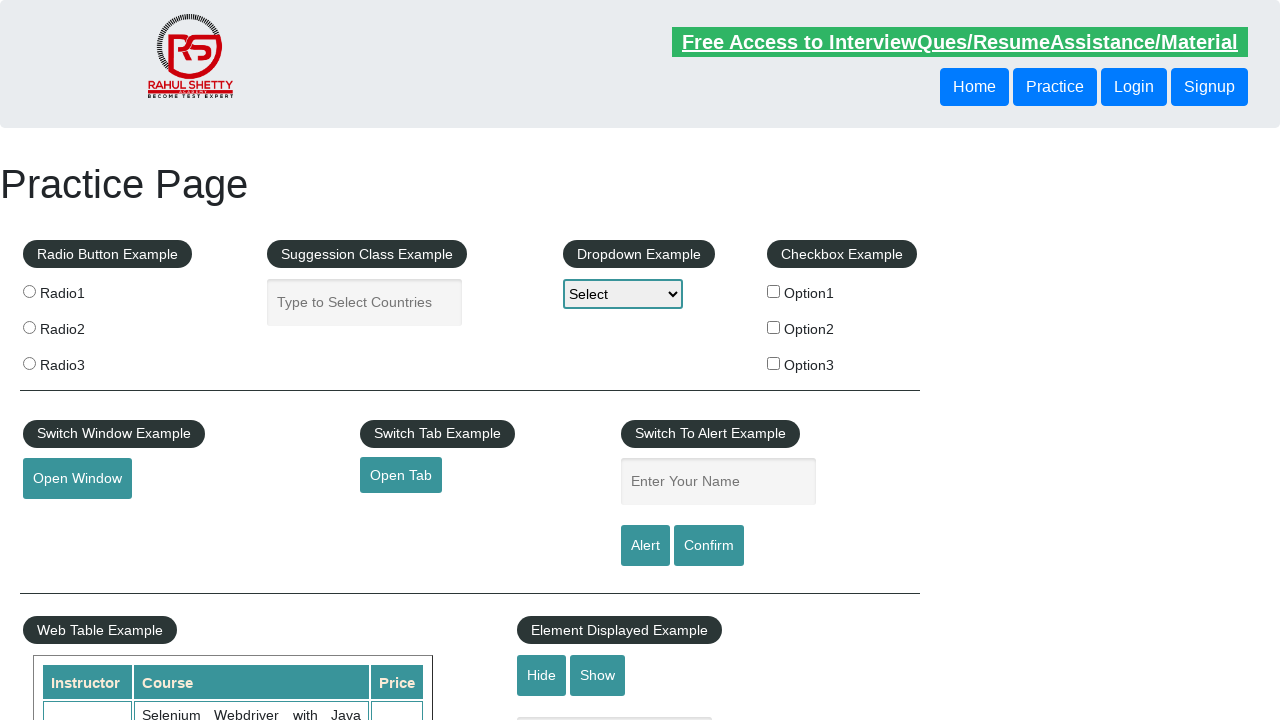

Dropdown element '#dropdown-class-example' is visible and ready
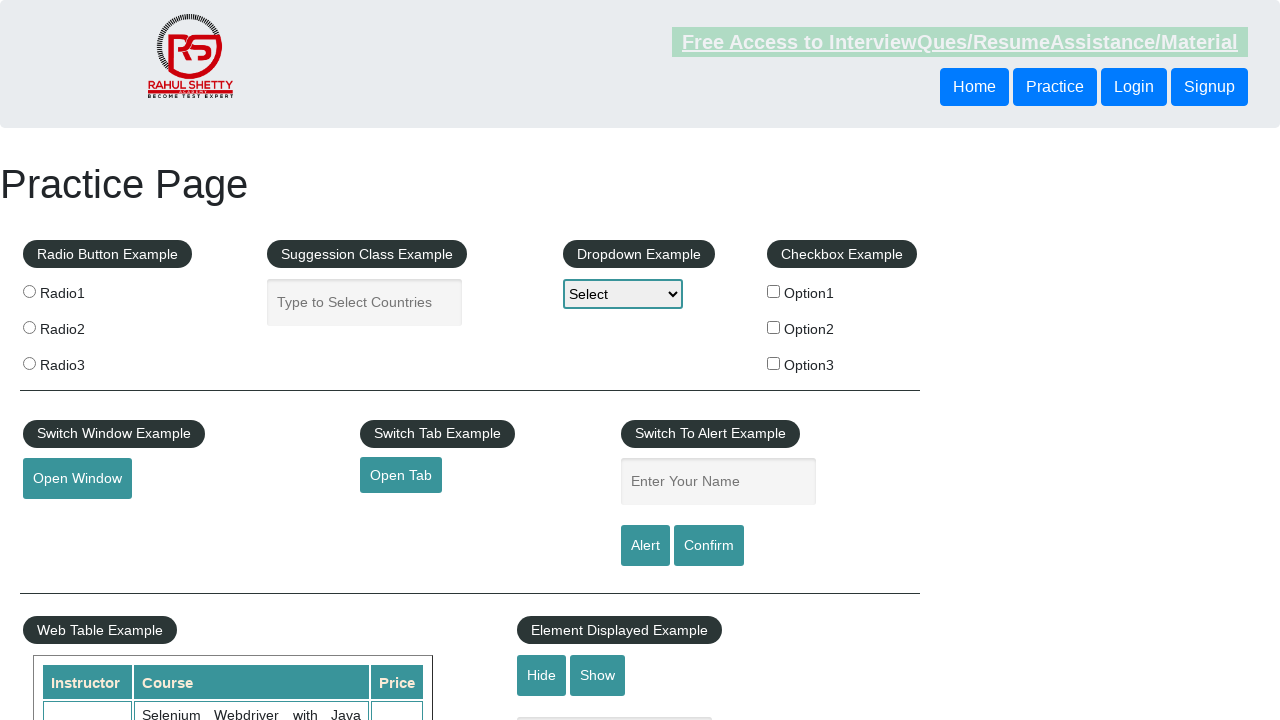

Selected 'Option1' from dropdown by visible text on #dropdown-class-example
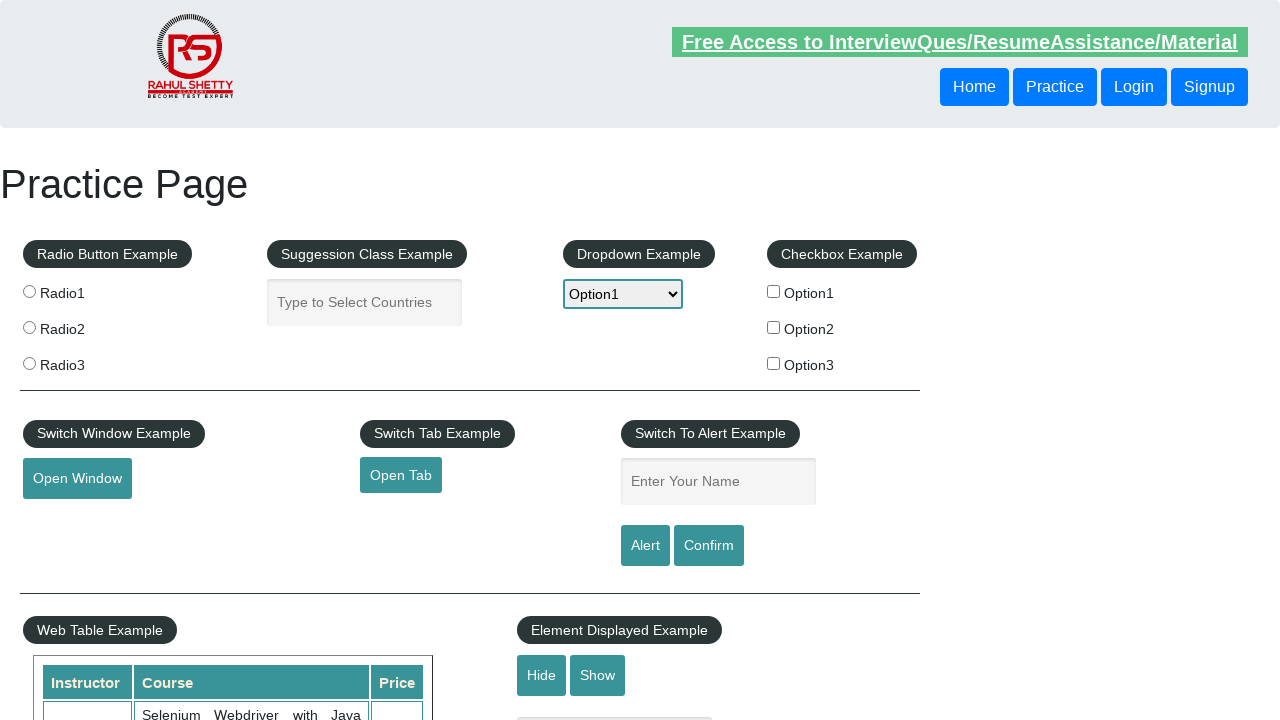

Selected option at index 2 (Option2) from dropdown on #dropdown-class-example
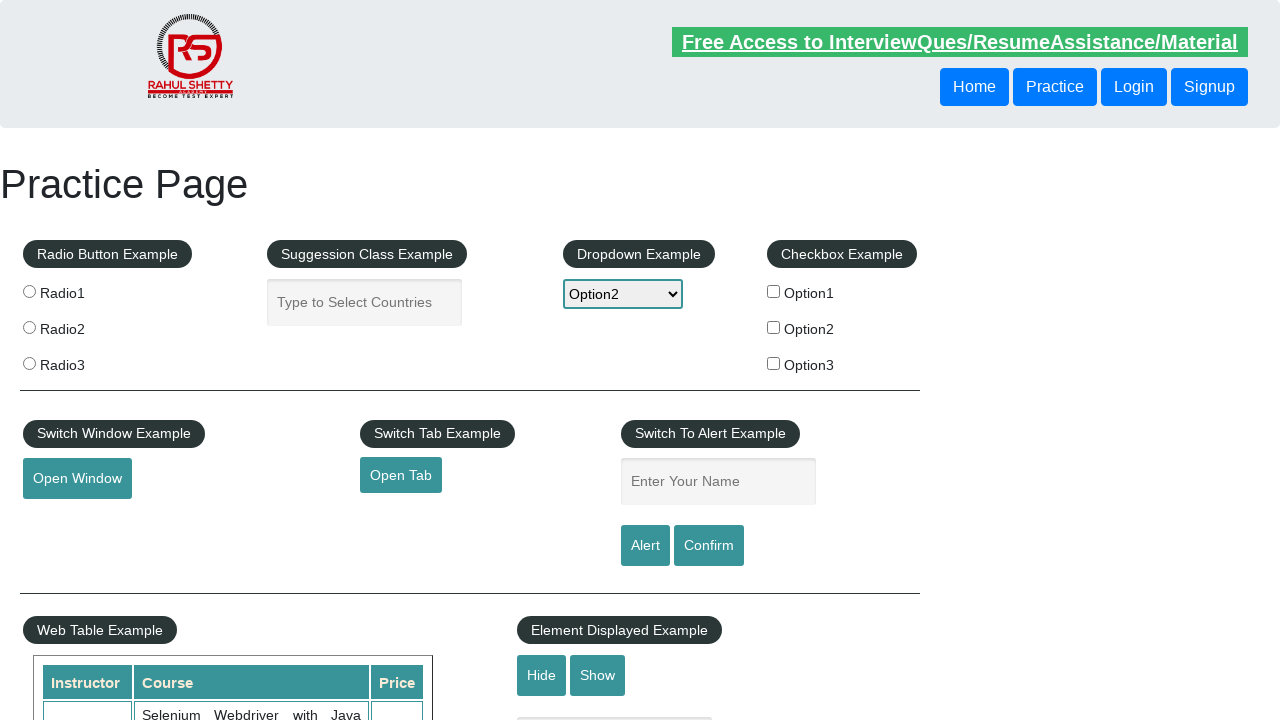

Selected 'option3' from dropdown by value attribute on #dropdown-class-example
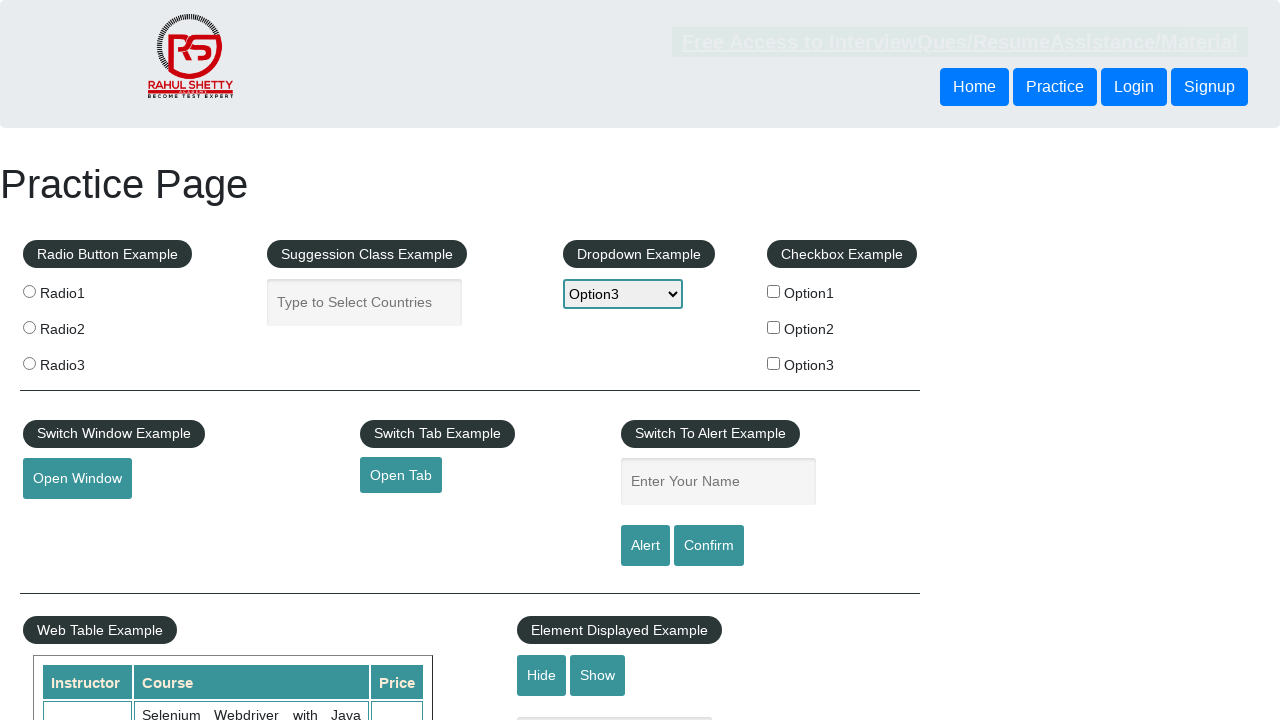

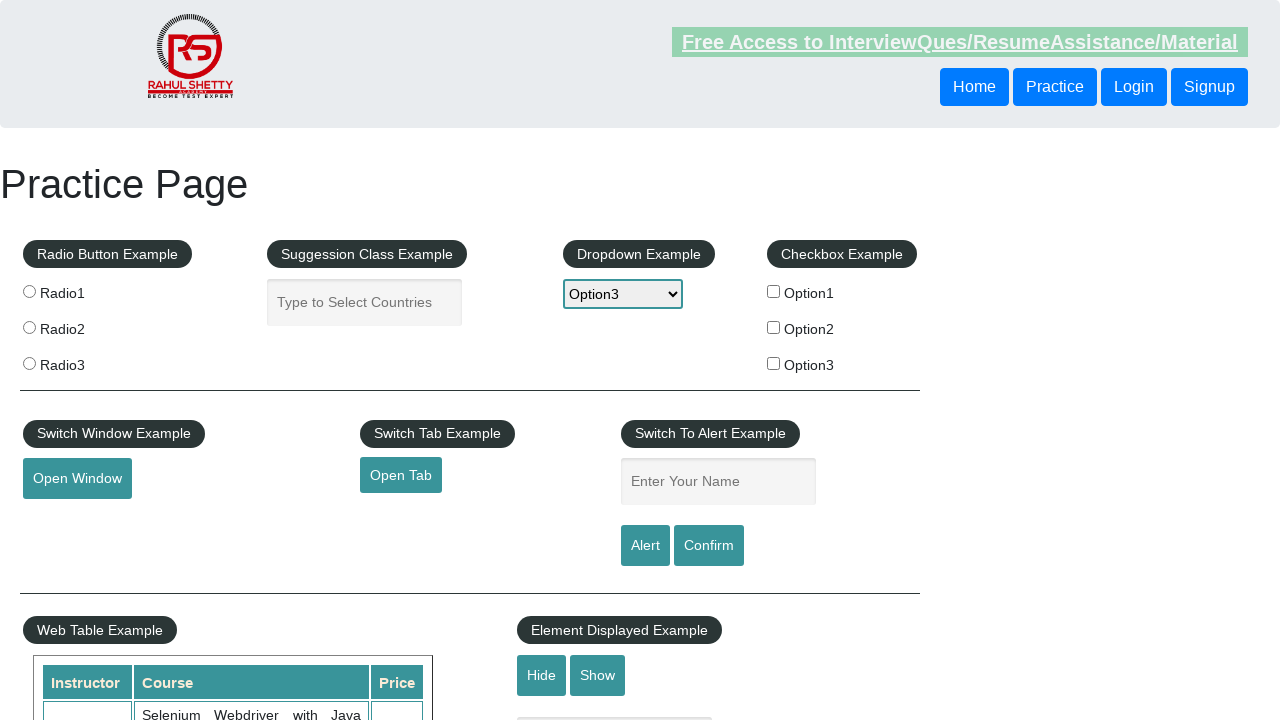